Tests infinite scrolling functionality on a product listing page by scrolling to the bottom repeatedly until no more content loads, verifying that dynamic content loading works correctly.

Starting URL: https://scrapingcourse.com/infinite-scrolling

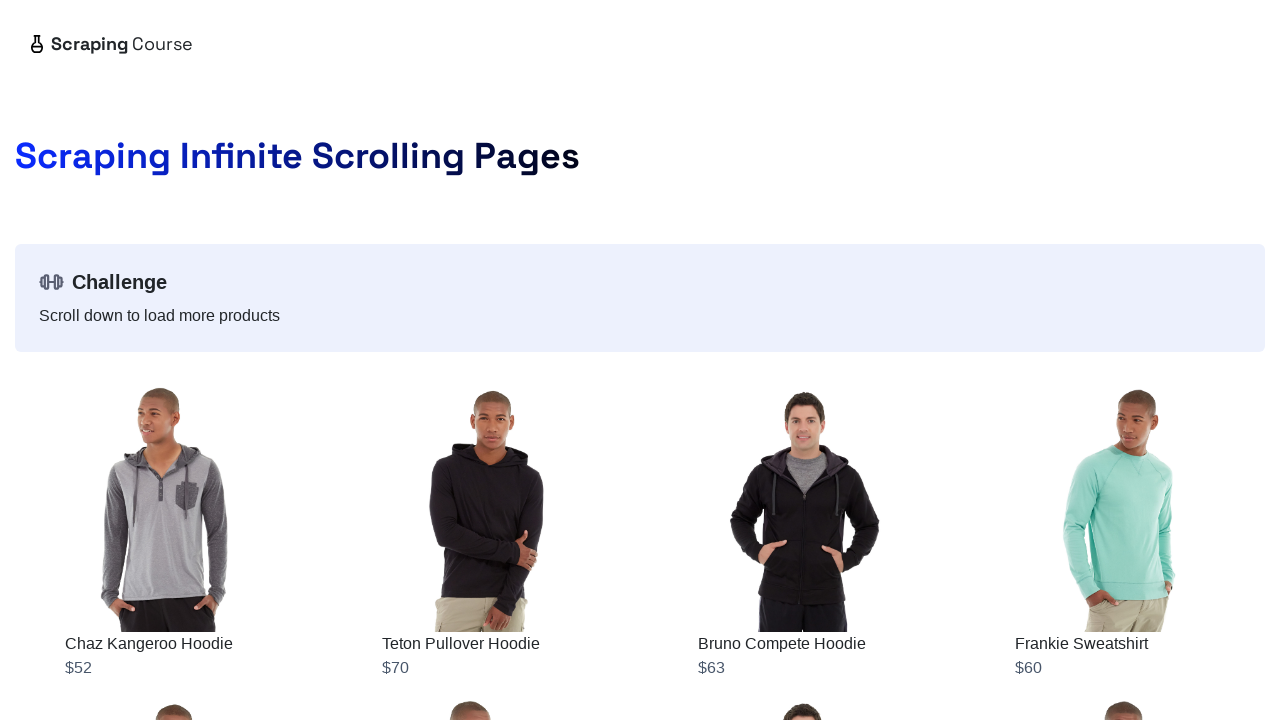

Initial product items loaded on infinite scroll page
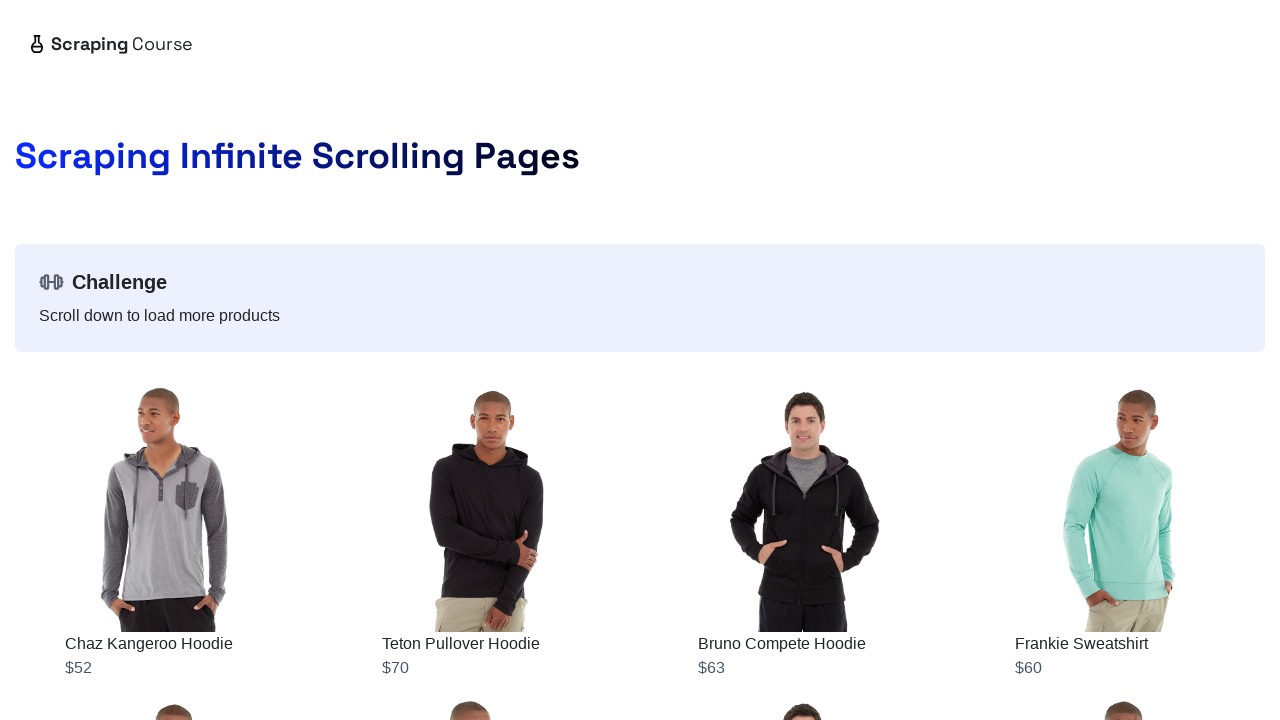

Retrieved initial scroll height
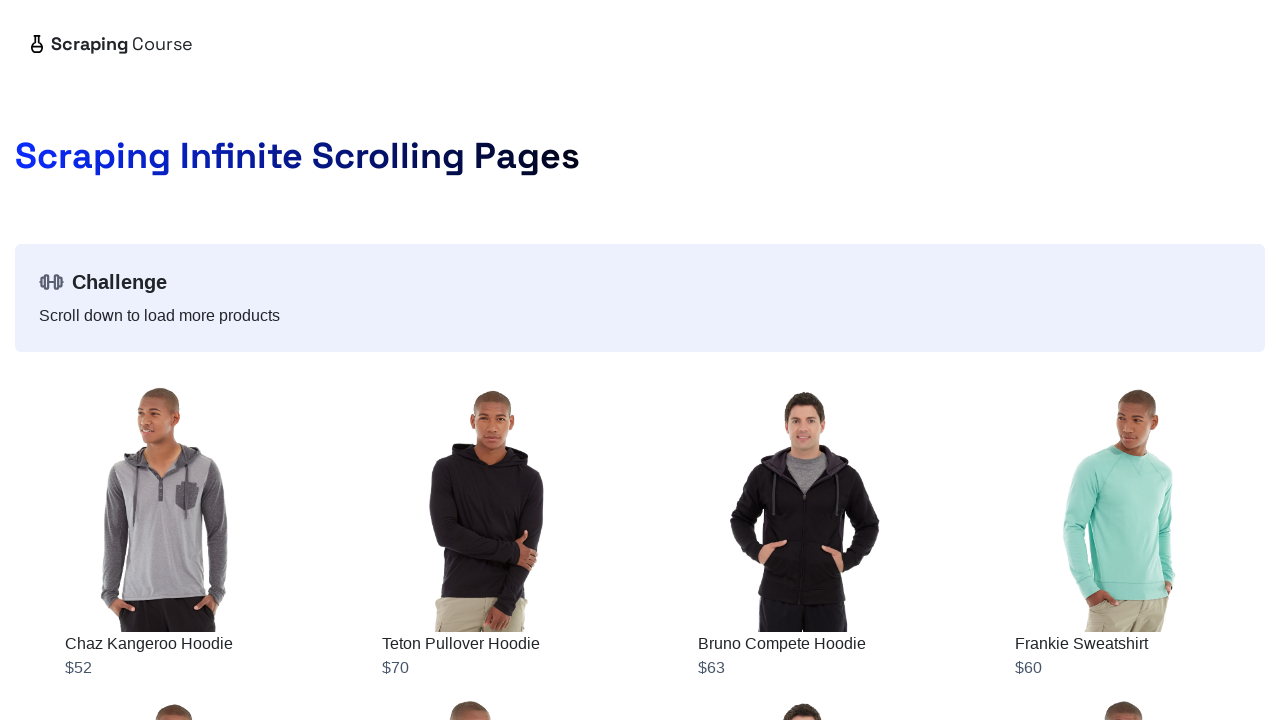

Scrolled to bottom of page (iteration 1)
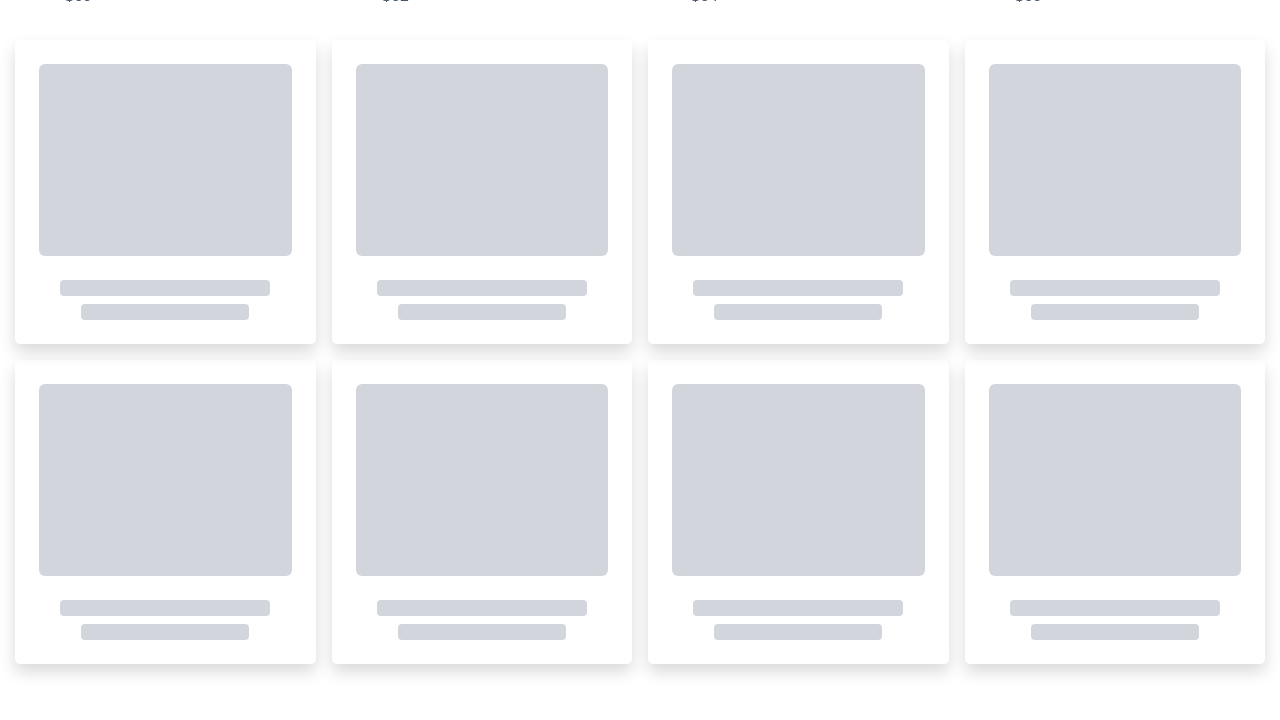

Waited 2 seconds for new content to load
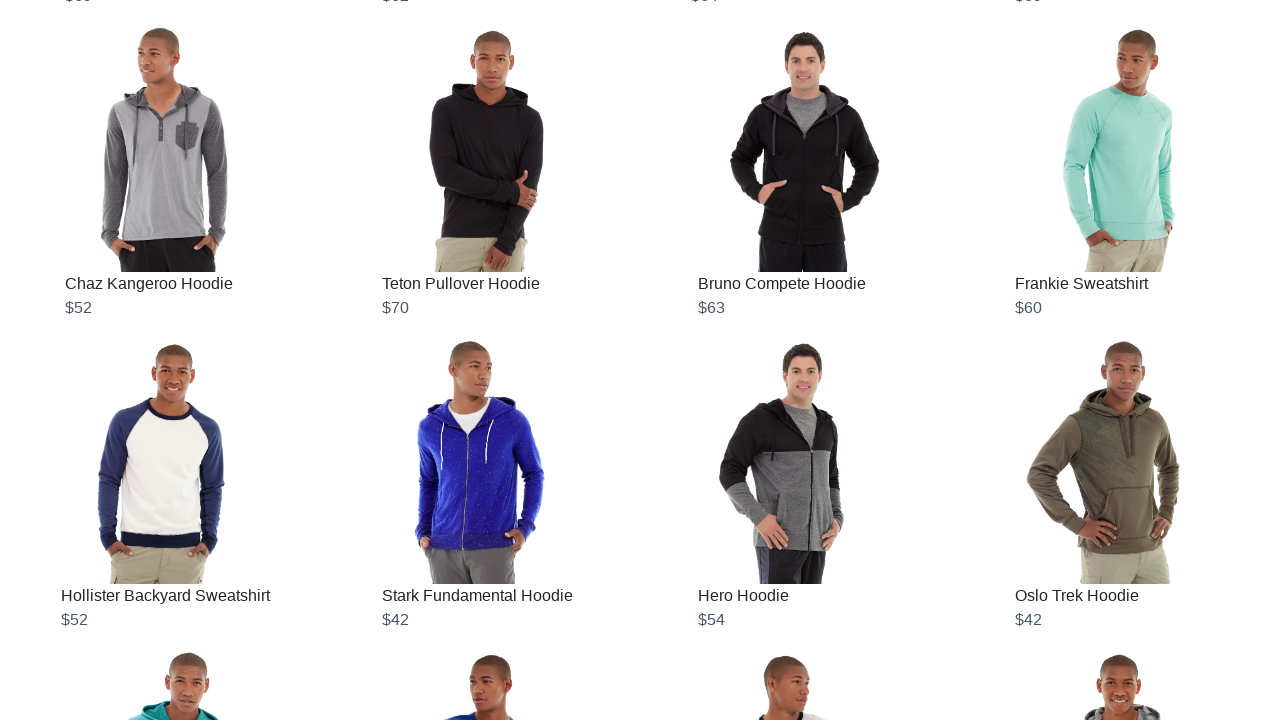

Retrieved new scroll height
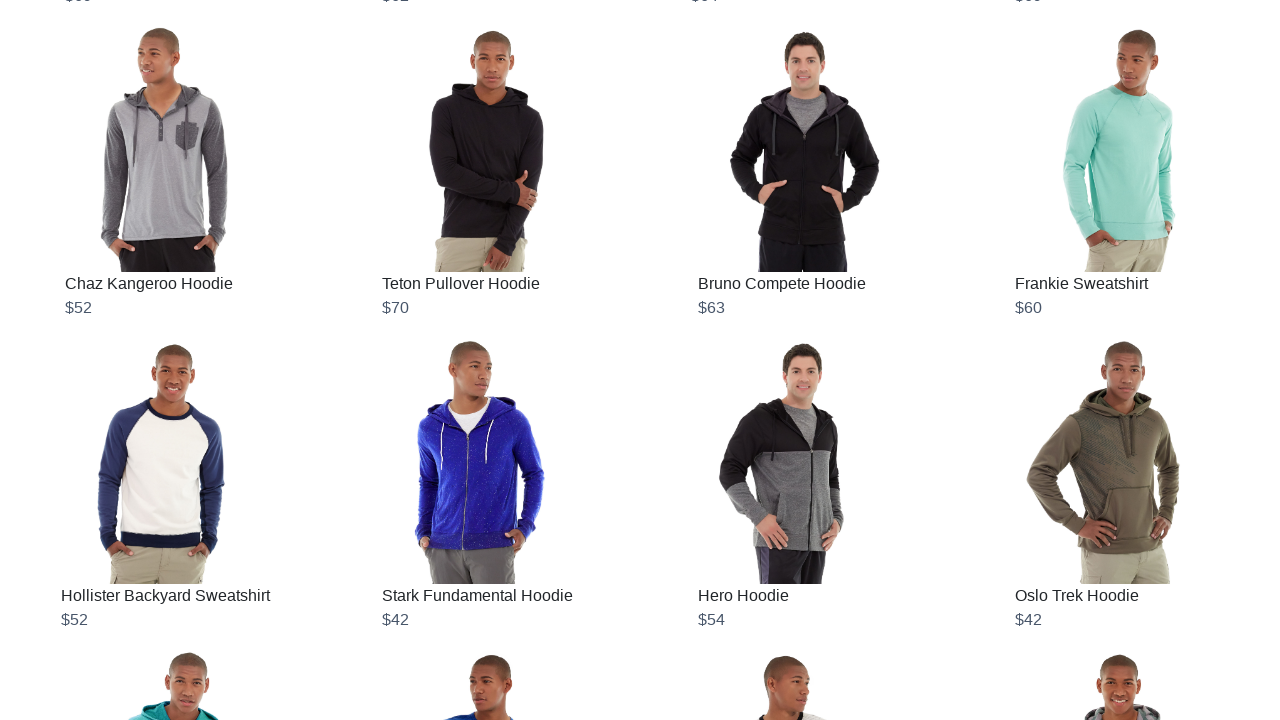

Scrolled to bottom of page (iteration 2)
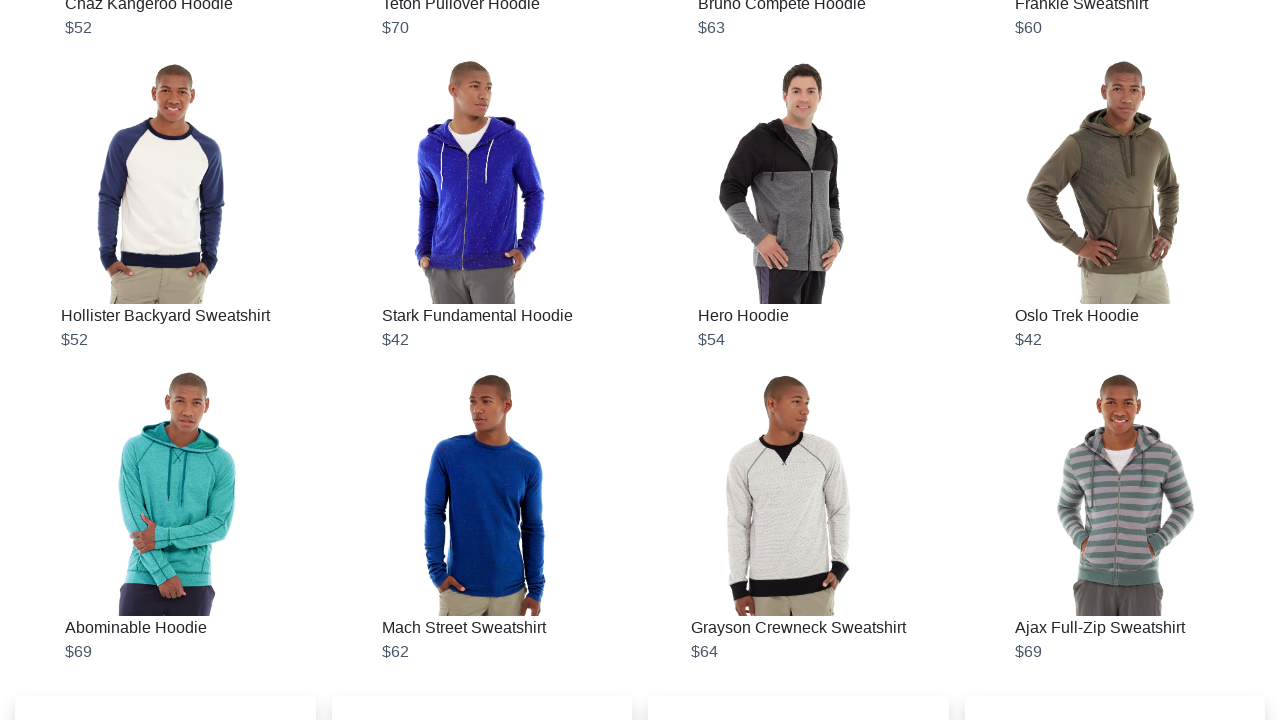

Waited 2 seconds for new content to load
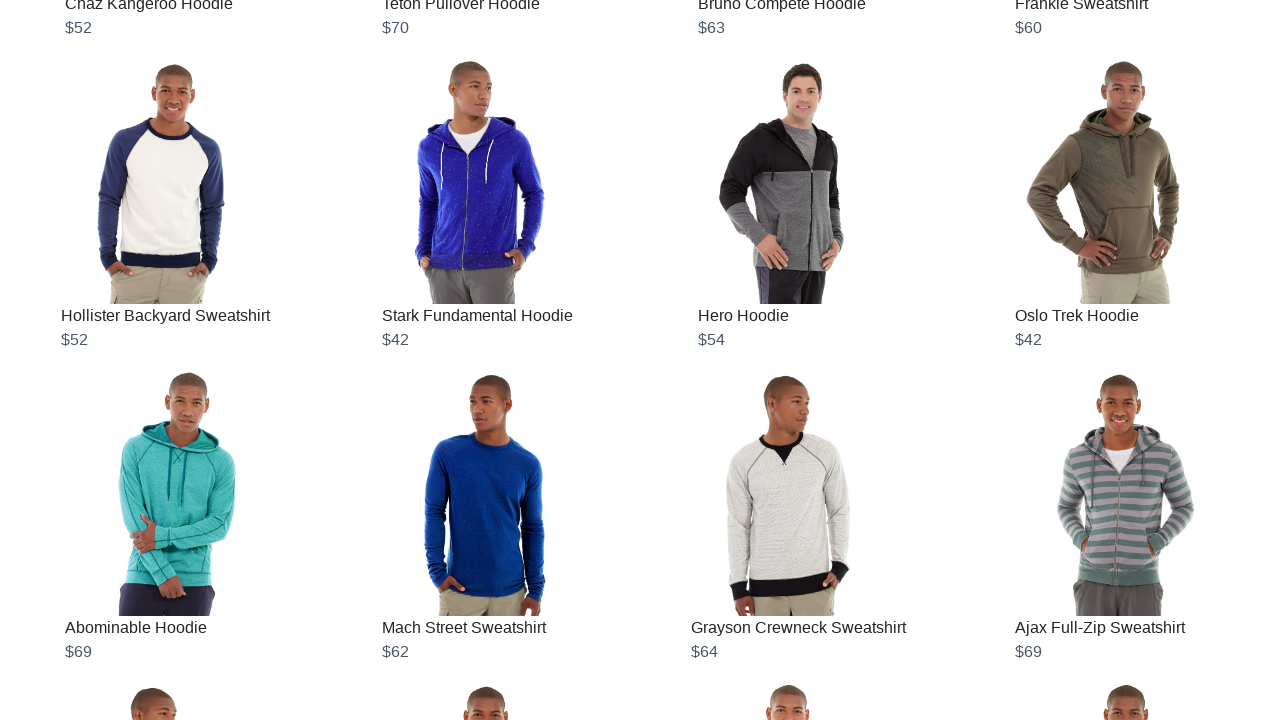

Retrieved new scroll height
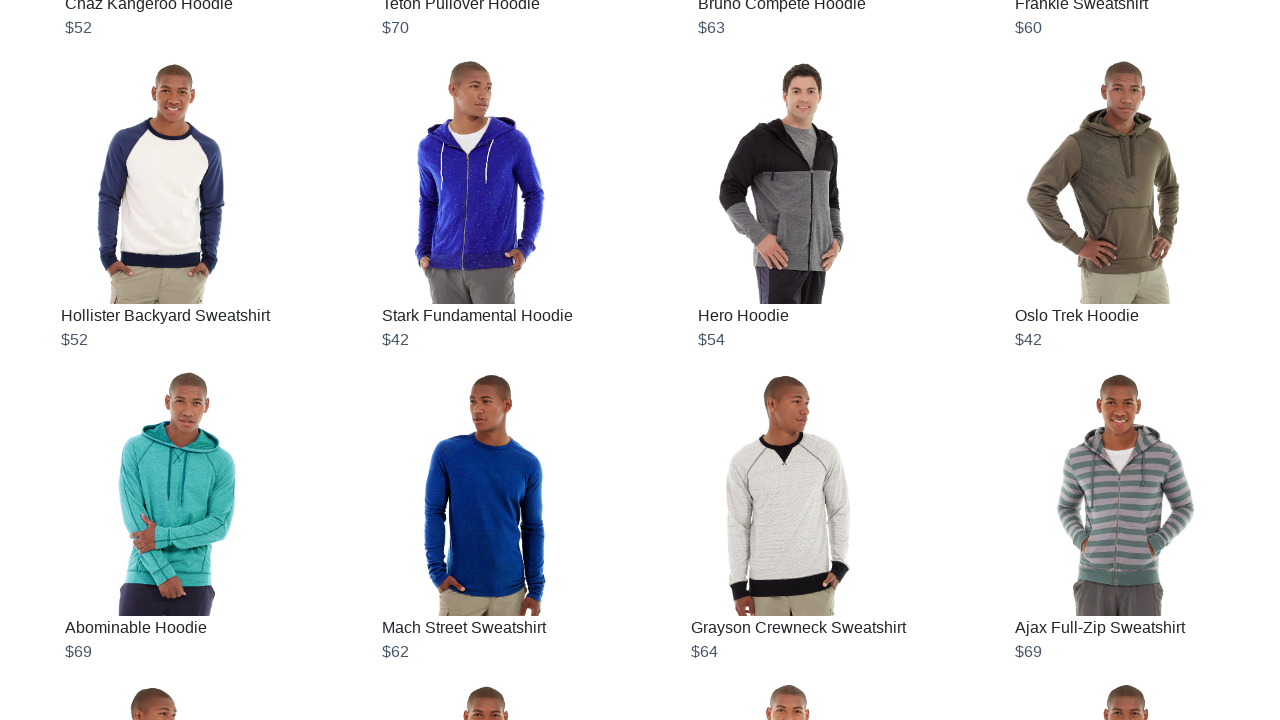

Scrolled to bottom of page (iteration 3)
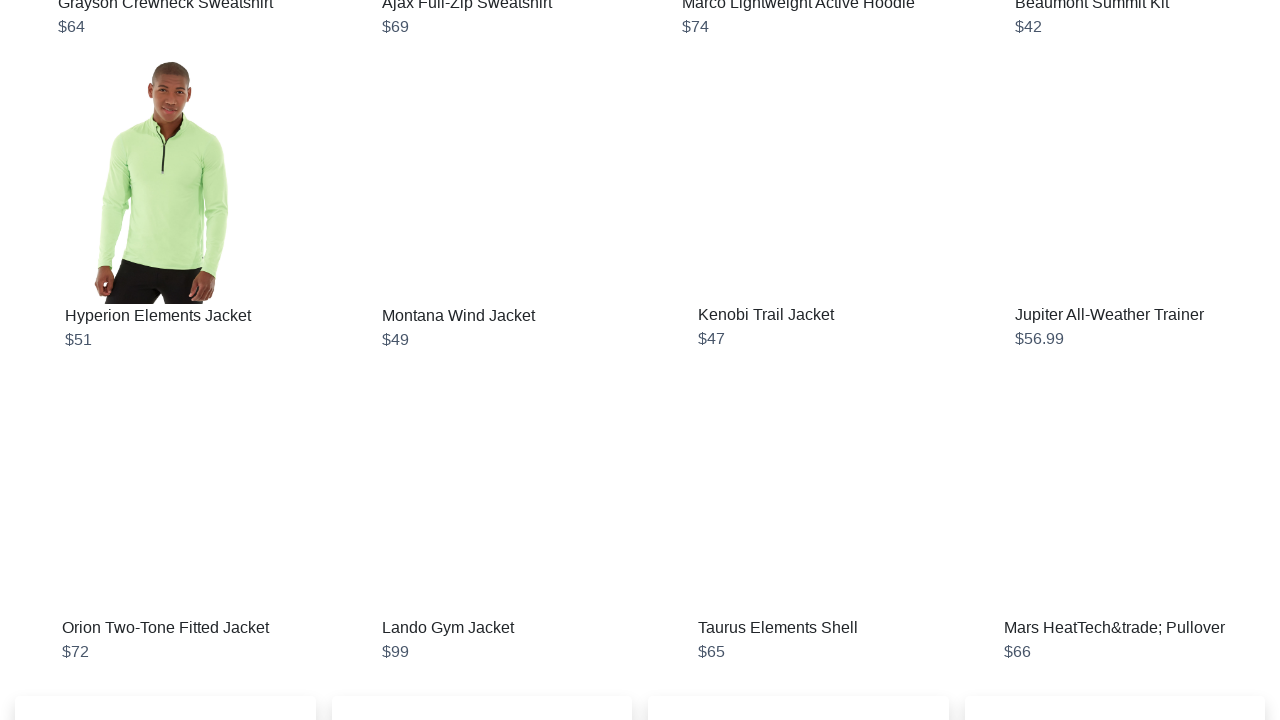

Waited 2 seconds for new content to load
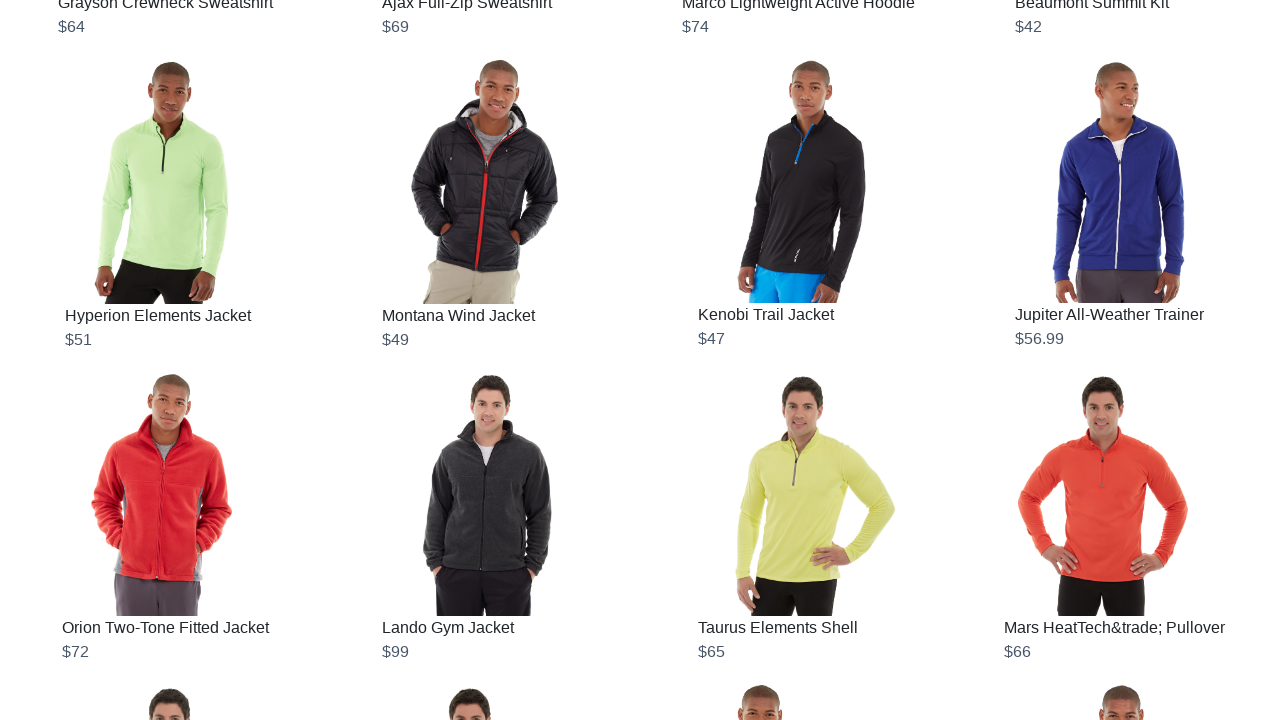

Retrieved new scroll height
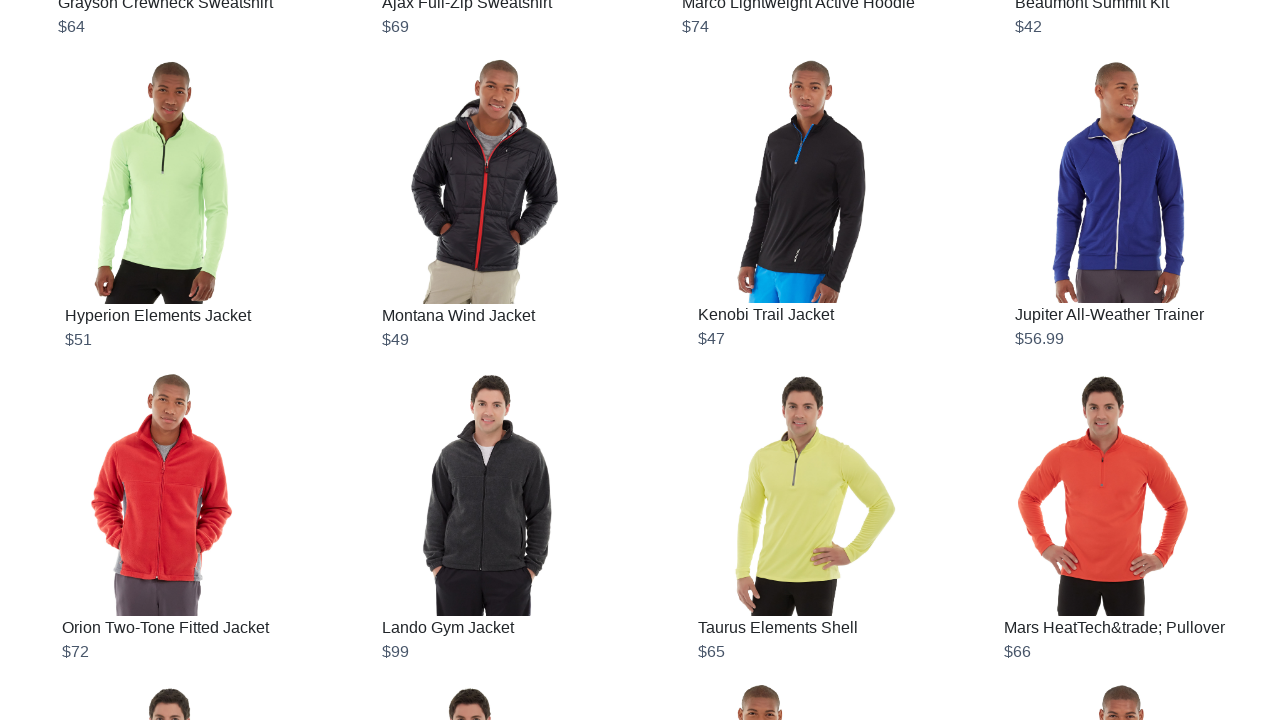

Scrolled to bottom of page (iteration 4)
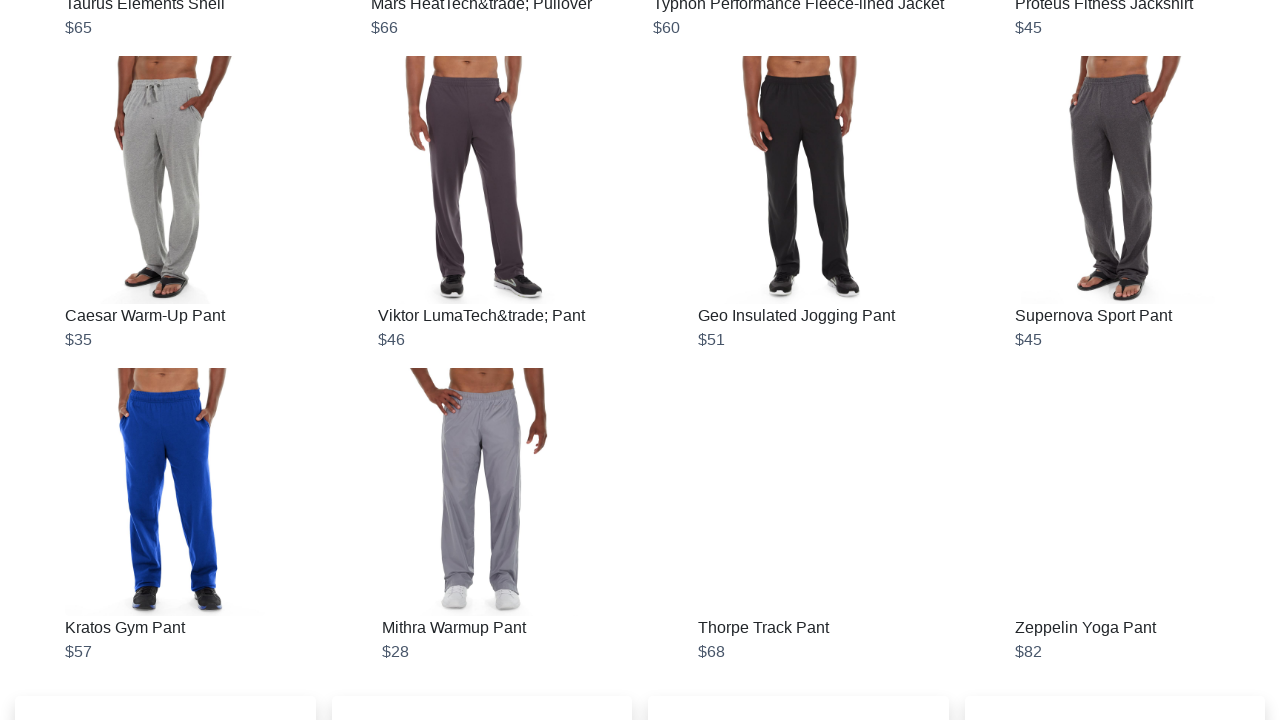

Waited 2 seconds for new content to load
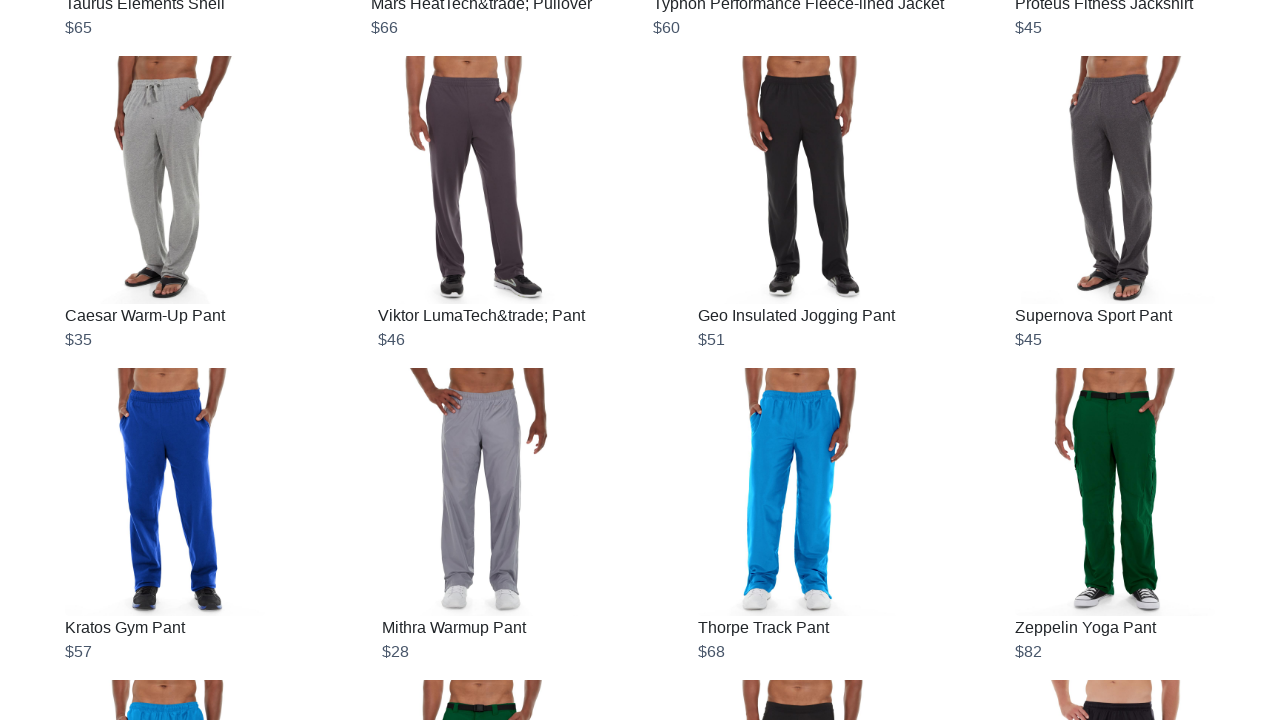

Retrieved new scroll height
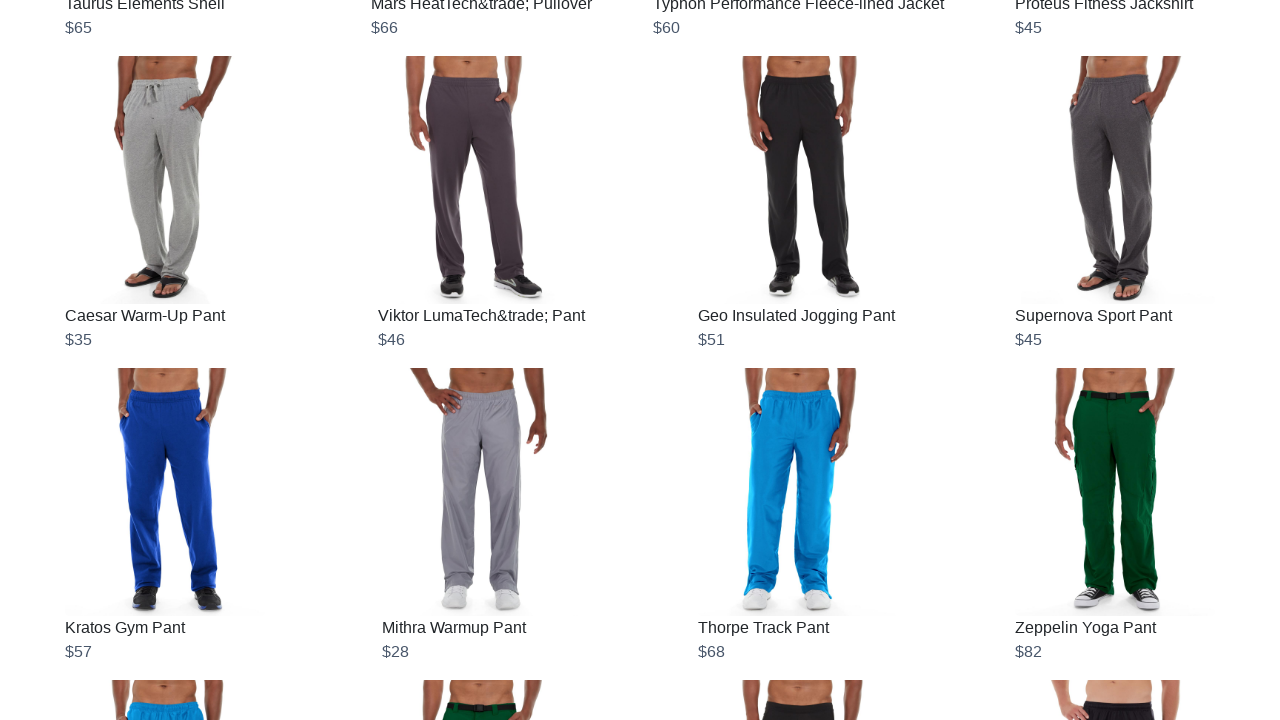

Scrolled to bottom of page (iteration 5)
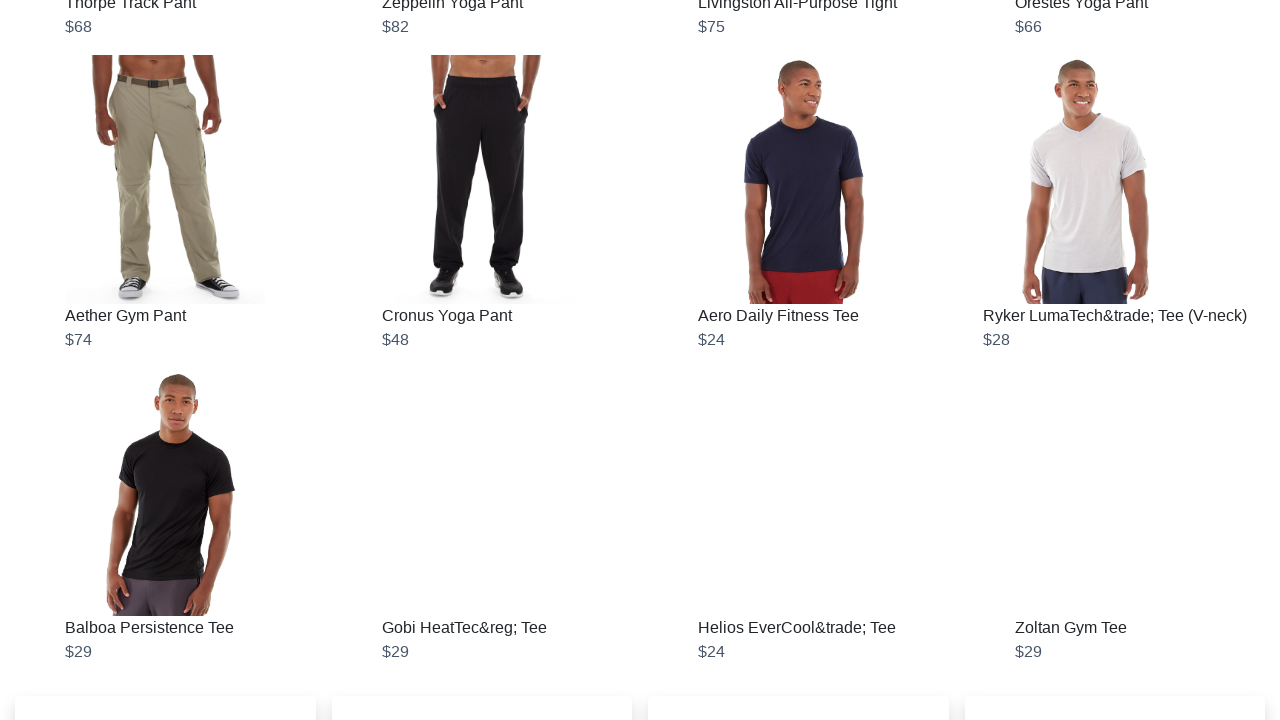

Waited 2 seconds for new content to load
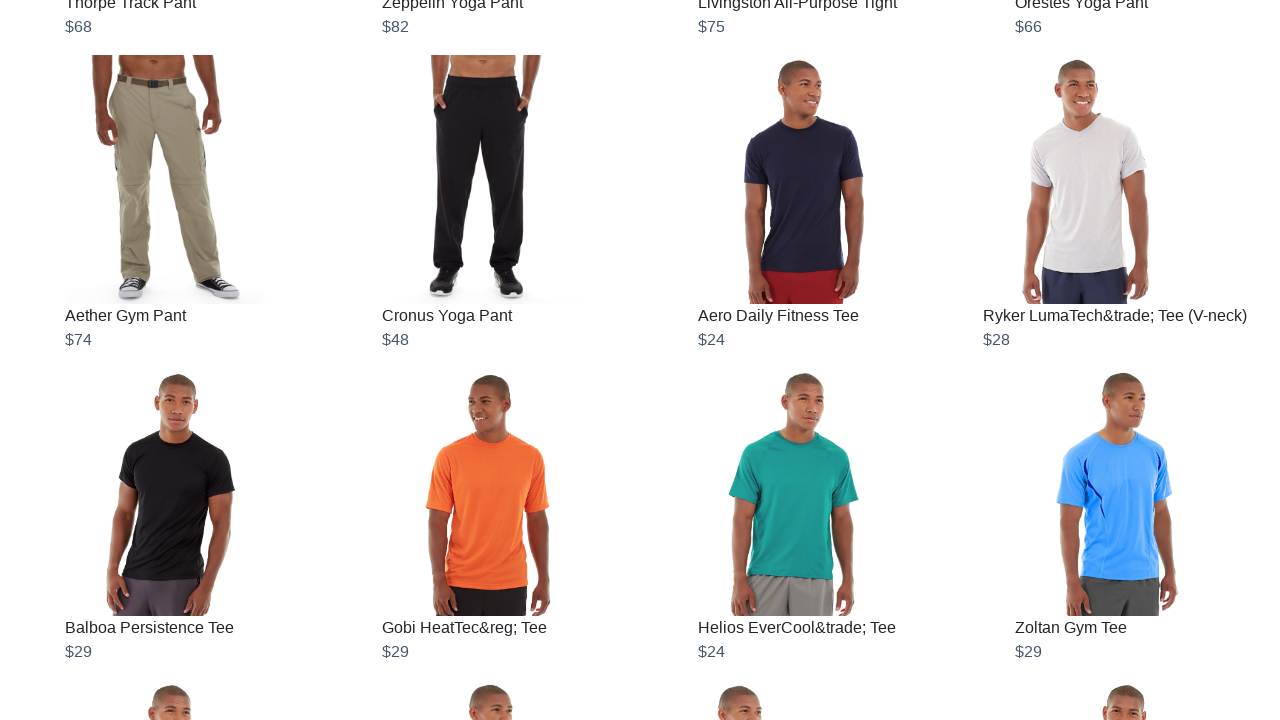

Retrieved new scroll height
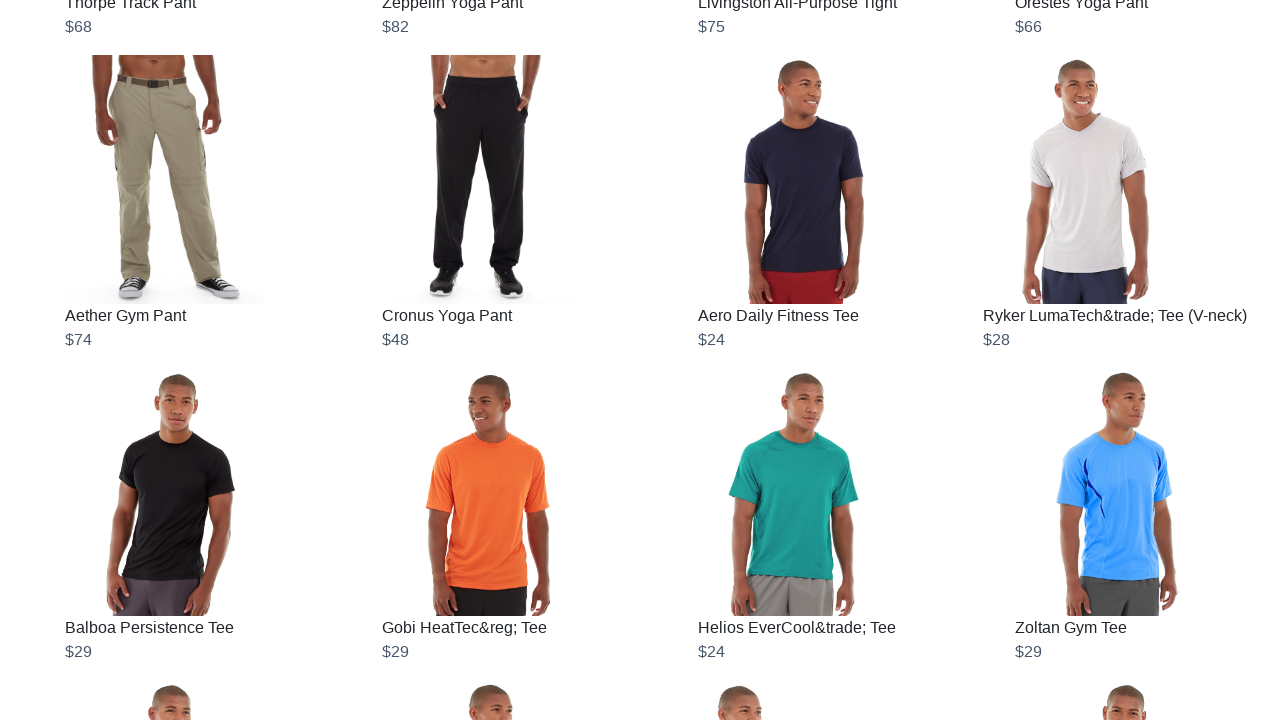

Verified product items still present after all scrolling completed
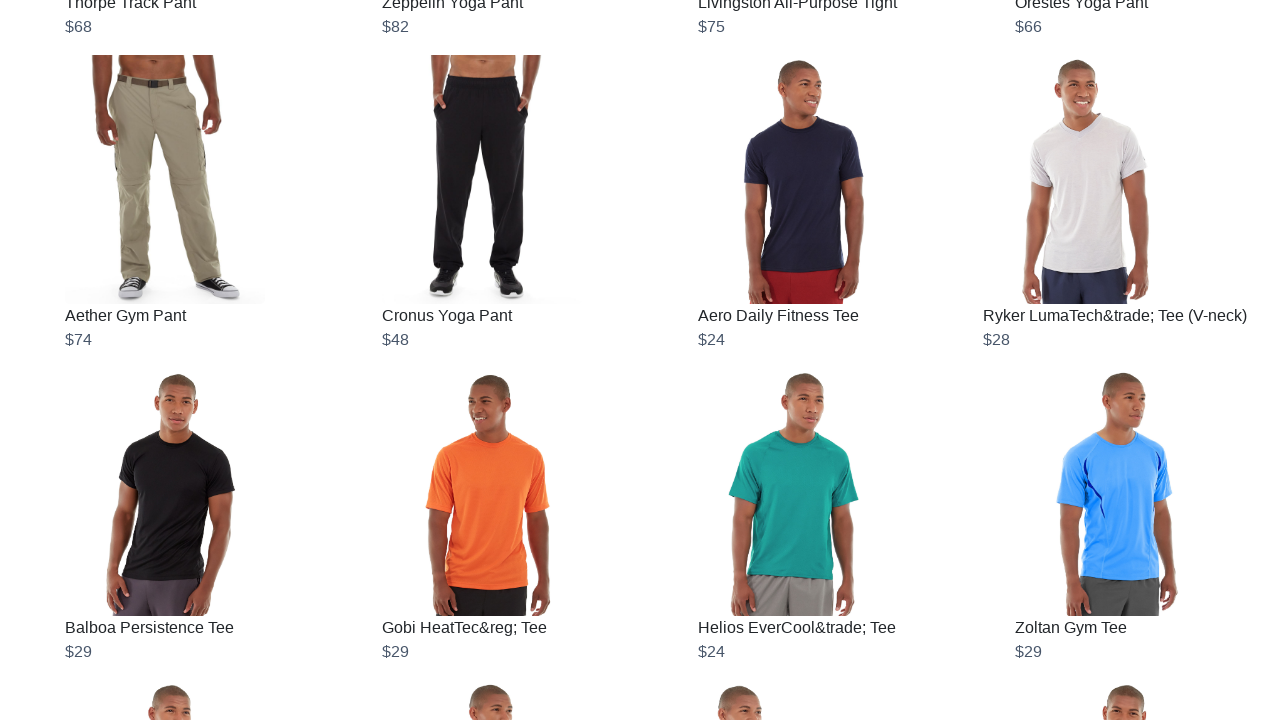

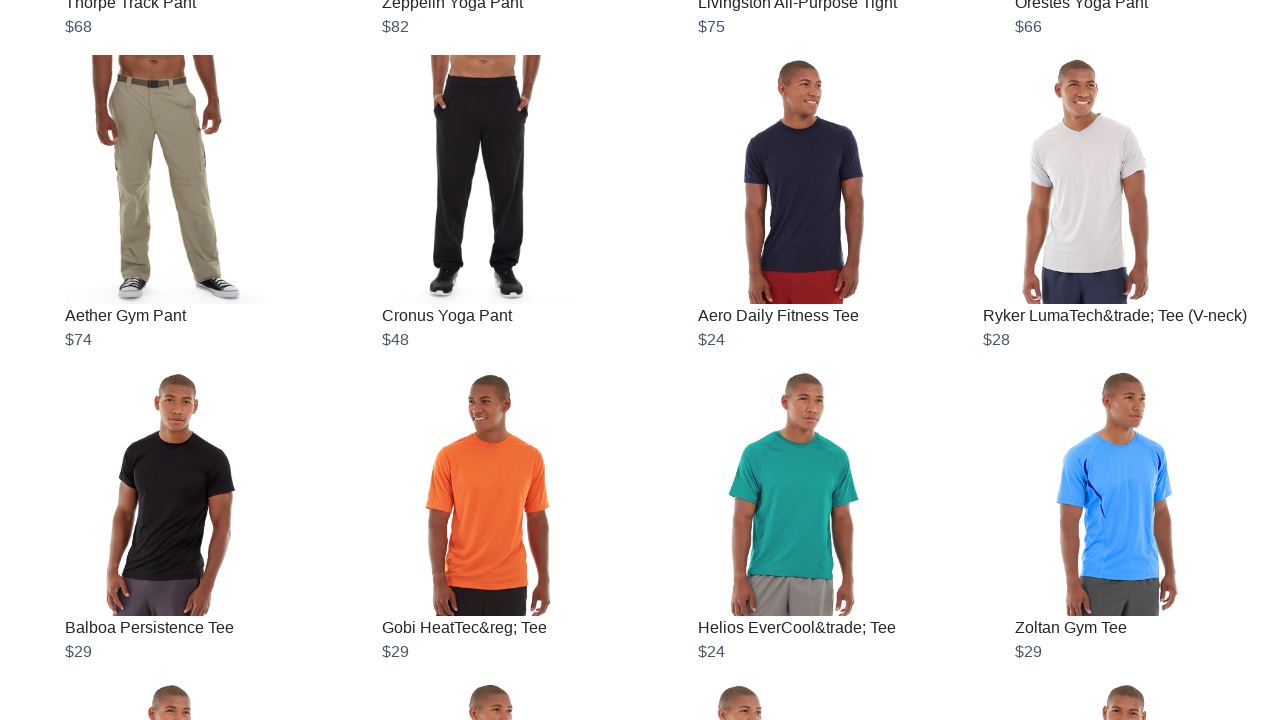